Navigates to a Selenium course content page, clicks on the Selenium Test Paper section, then clicks on DAY 10 TASK link which opens in a new window, and switches to that window.

Starting URL: http://greenstech.in/selenium-course-content.html

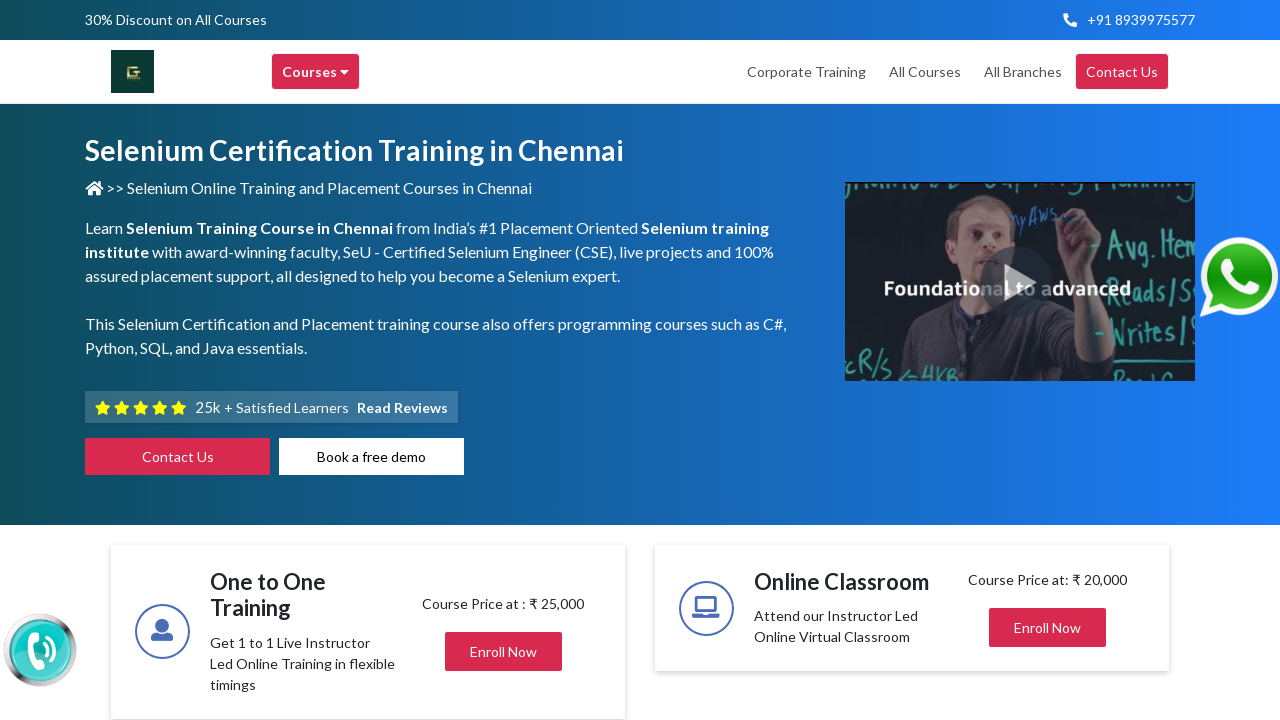

Navigated to Selenium course content page
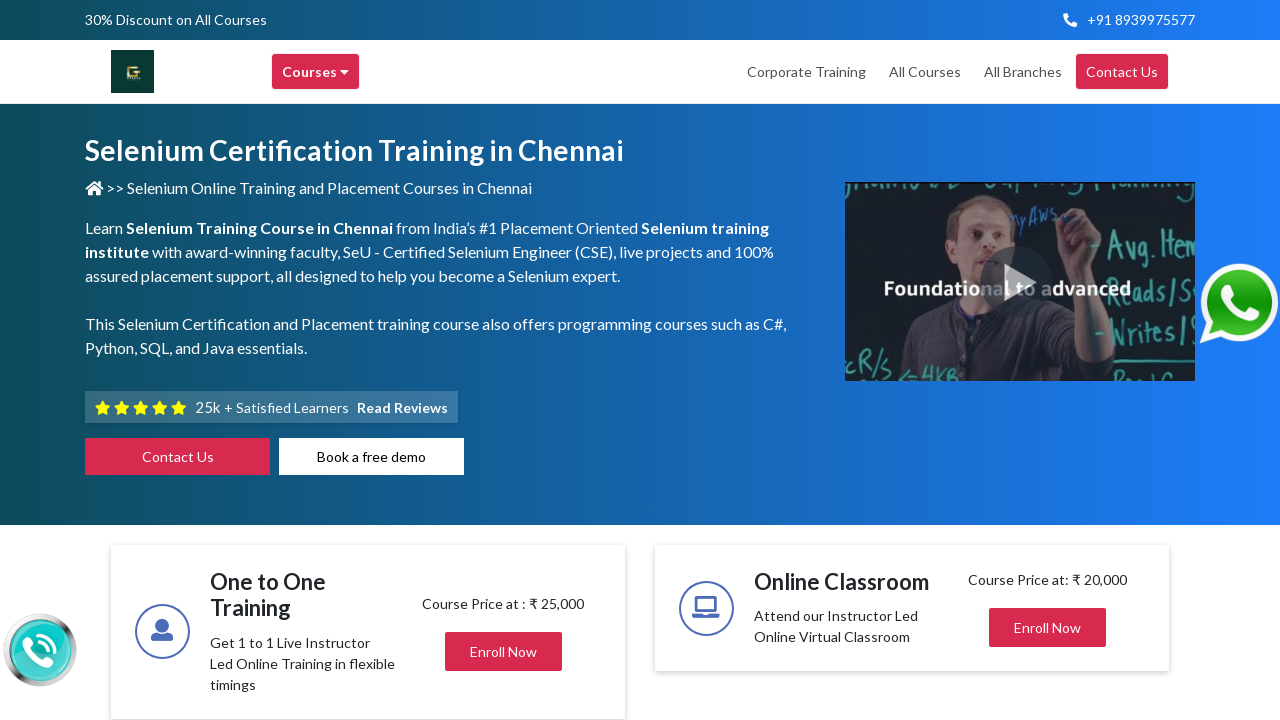

Clicked on Selenium Test Paper section at (1028, 361) on xpath=//h2[contains(text(),'Selenium Test Paper')]
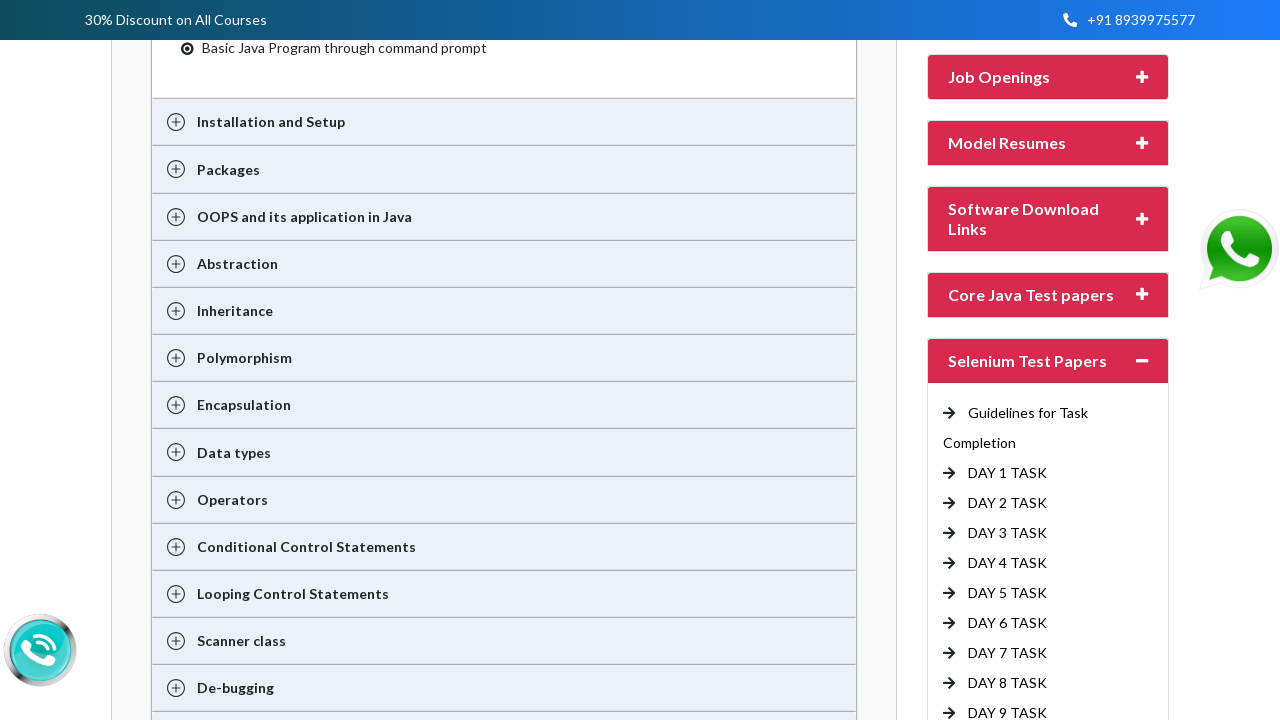

Clicked on DAY 10 TASK link at (1012, 361) on xpath=//a[contains(text(),' DAY 10 TASK')]
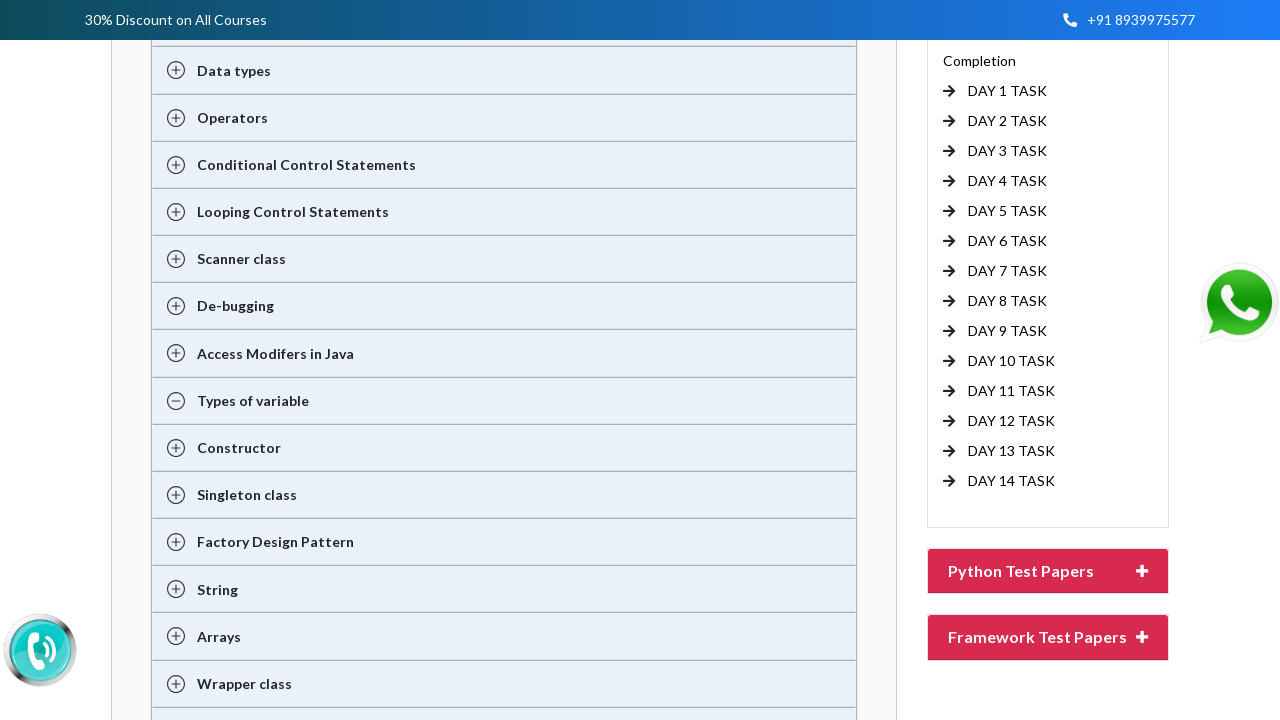

Waited for new window to open
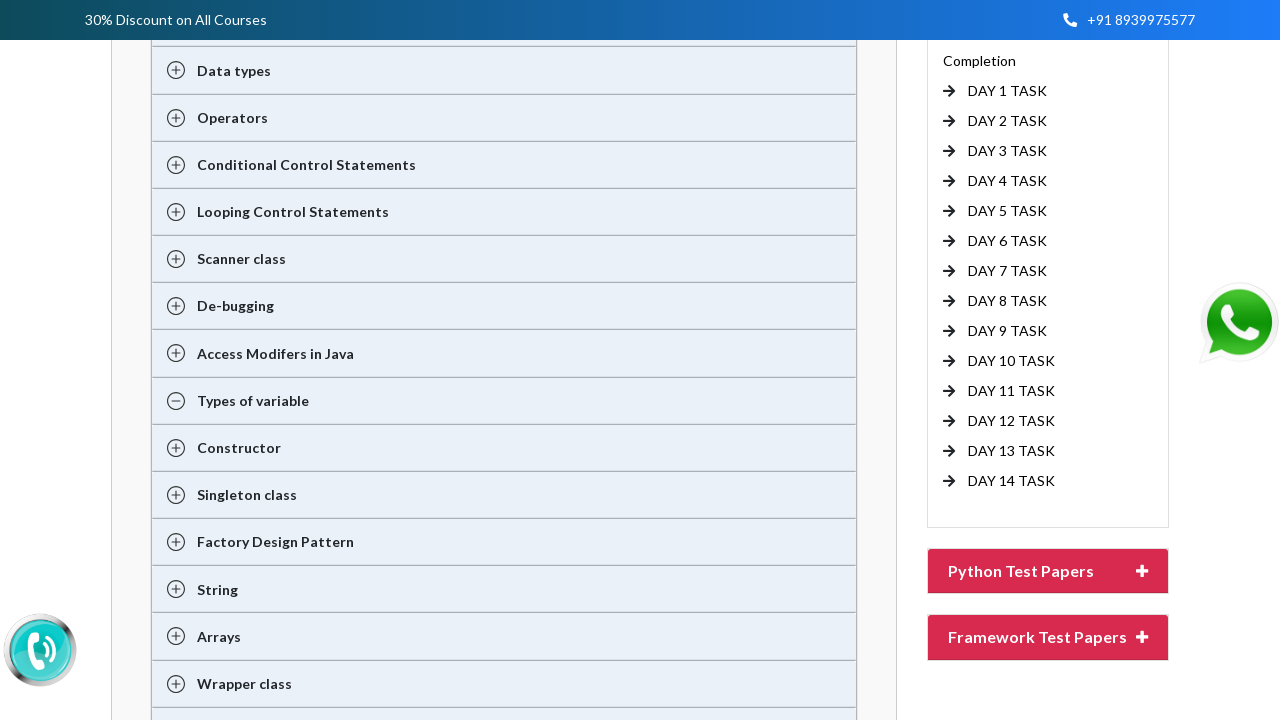

Switched to the newly opened window/tab
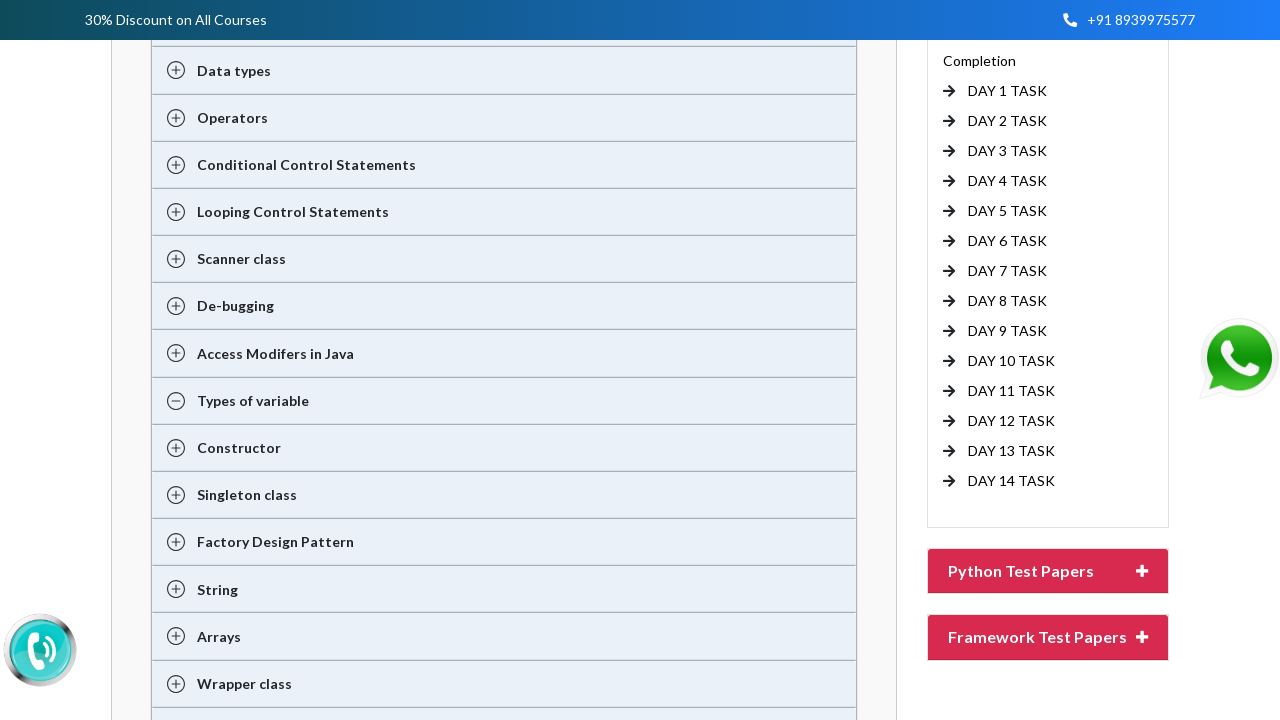

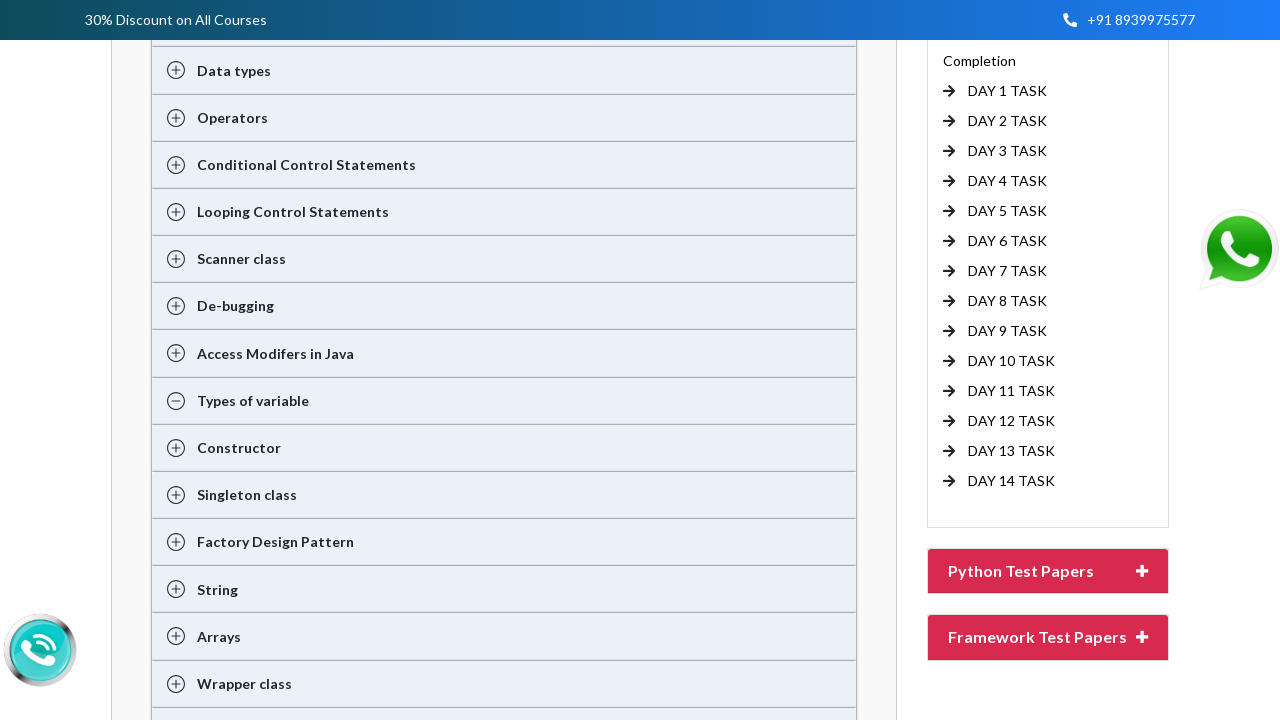